Tests sending a keyboard space key to an input element and verifies the page displays the correct key that was pressed

Starting URL: http://the-internet.herokuapp.com/key_presses

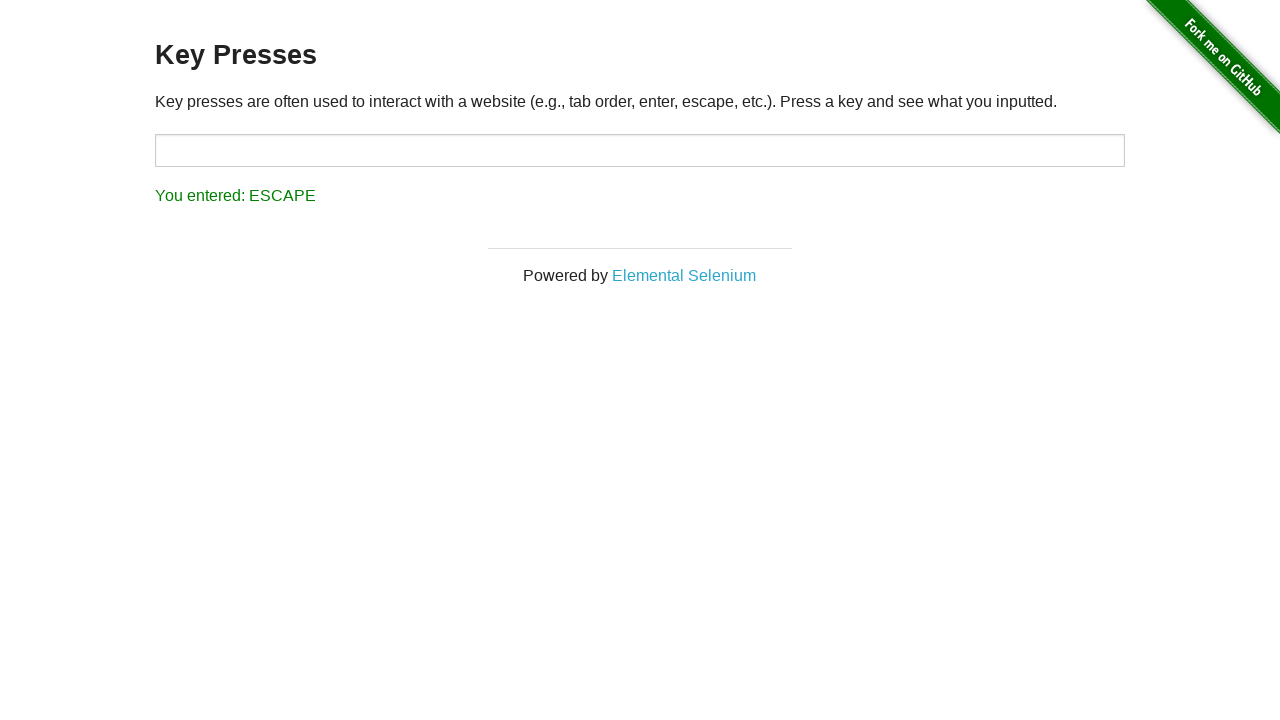

Pressed Space key on target input element on #target
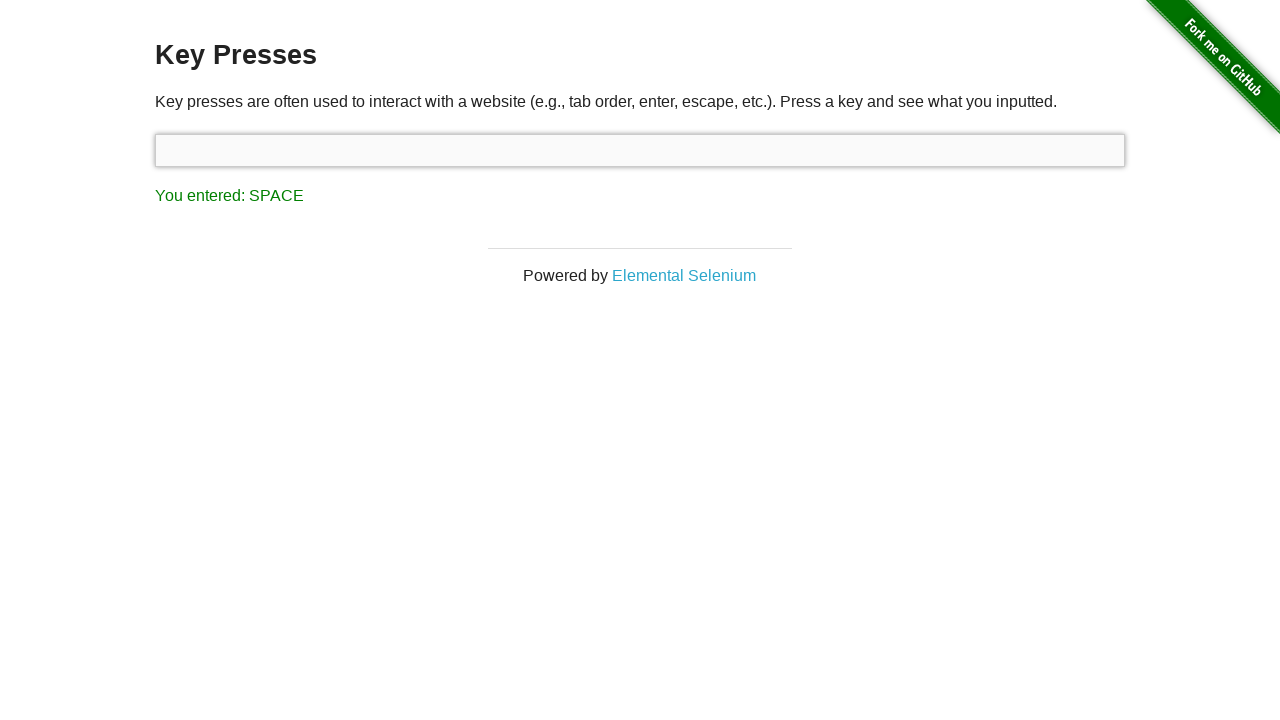

Result element loaded after pressing Space key
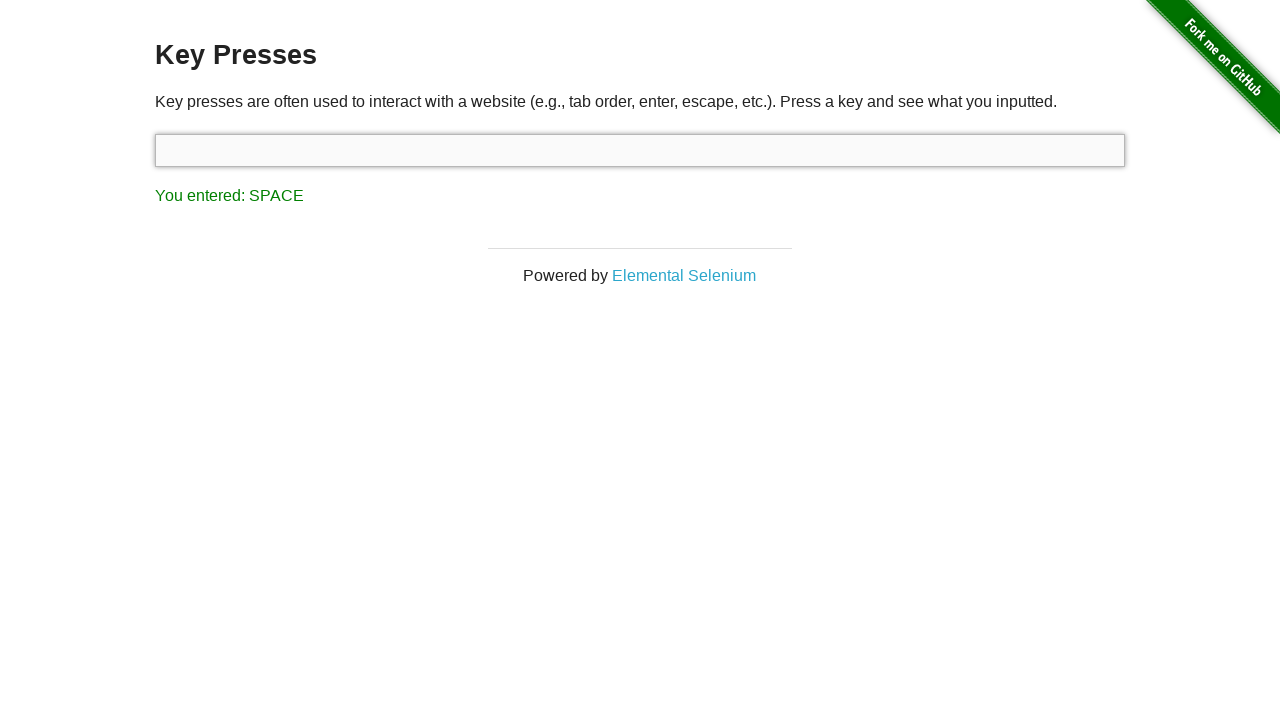

Verified result text shows 'You entered: SPACE'
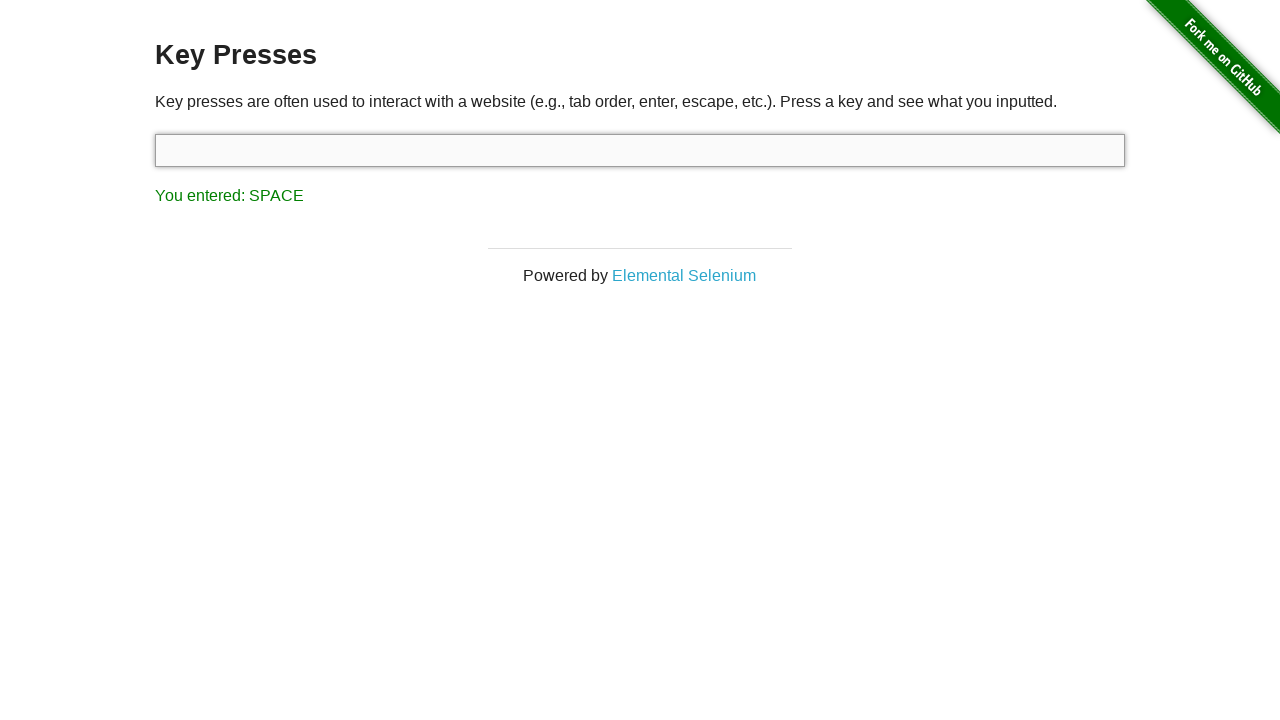

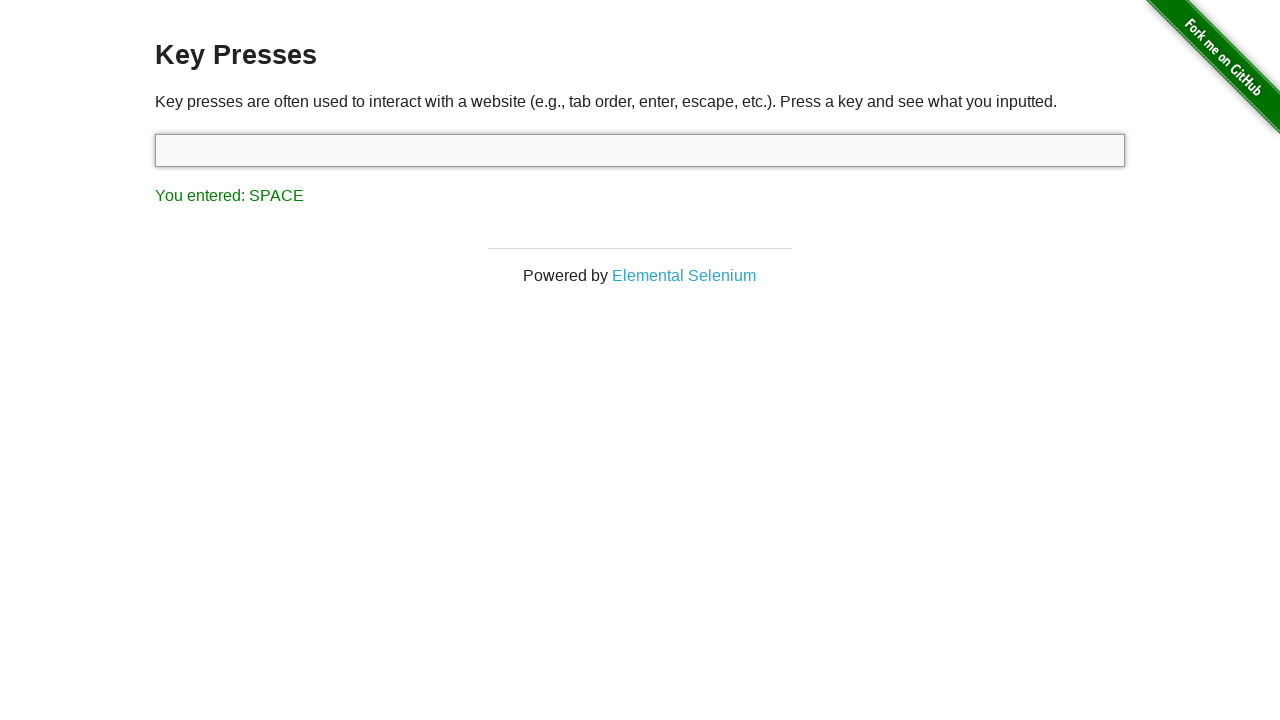